Tests text box form by filling in full name, email, current address, and permanent address fields, then submitting the form and verifying the output.

Starting URL: https://demoqa.com/text-box

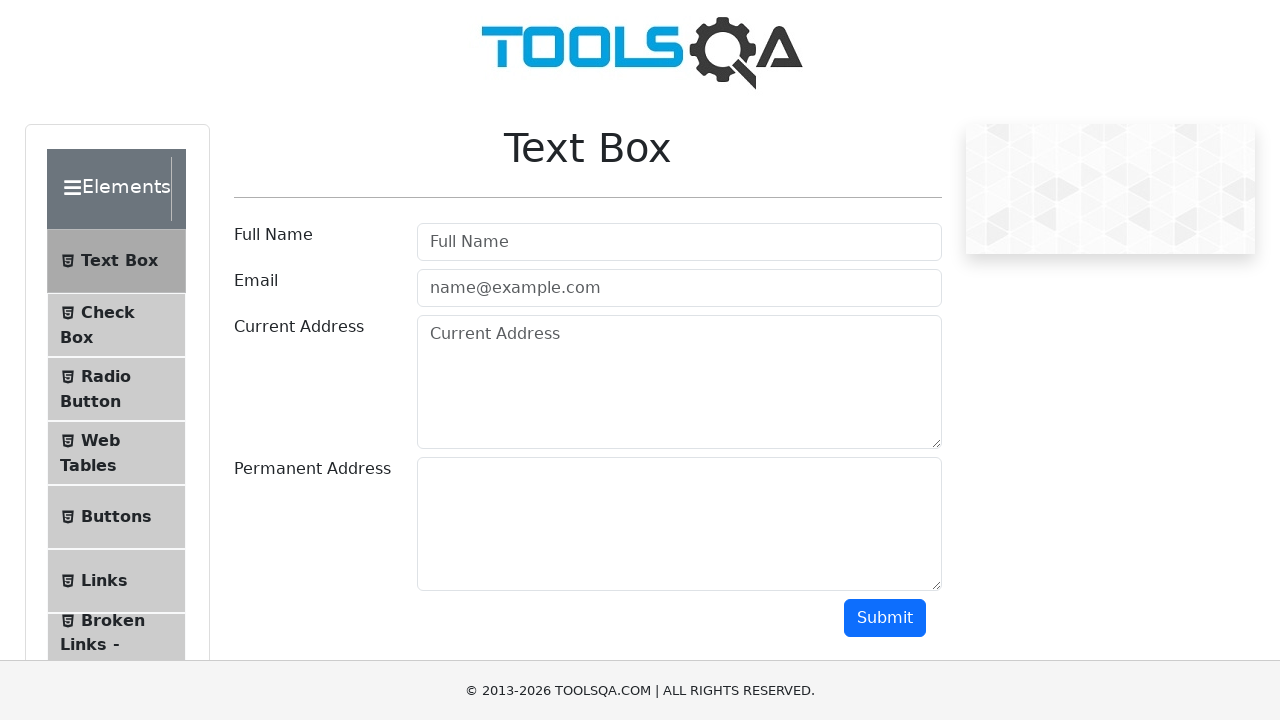

Filled full name field with 'Marco Rabita' on #userName
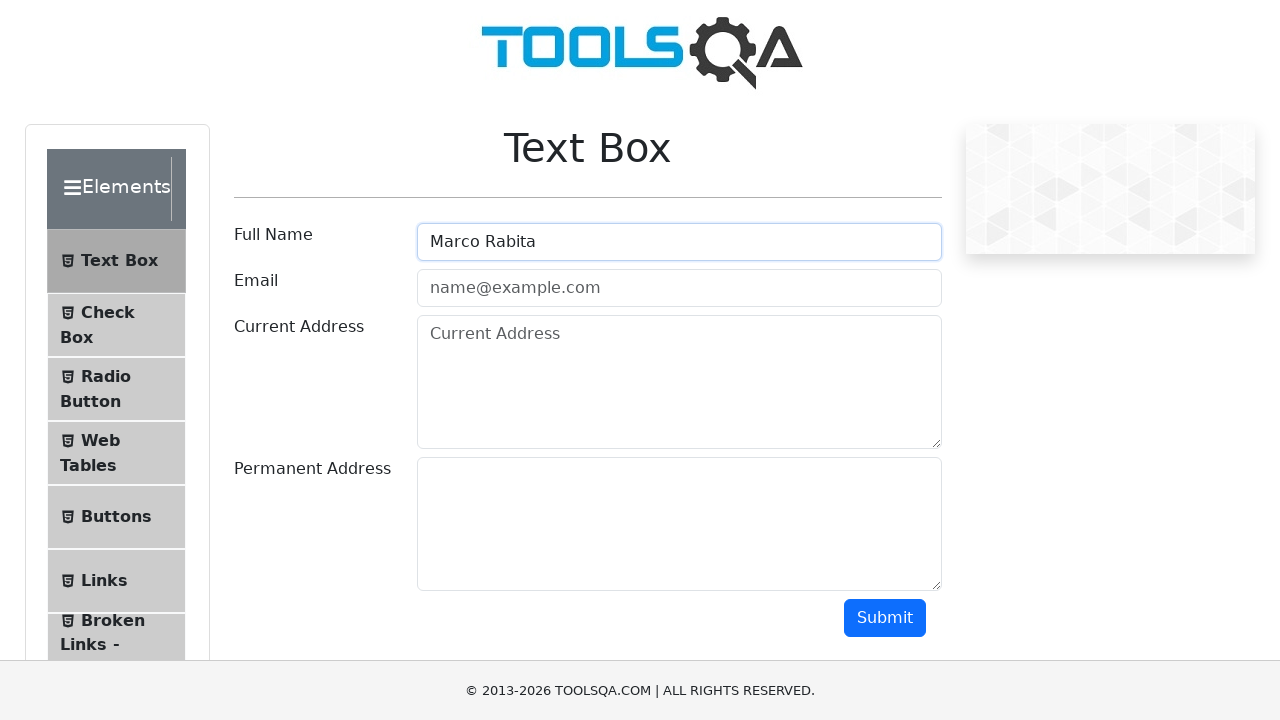

Filled email field with 'test@test.com' on #userEmail
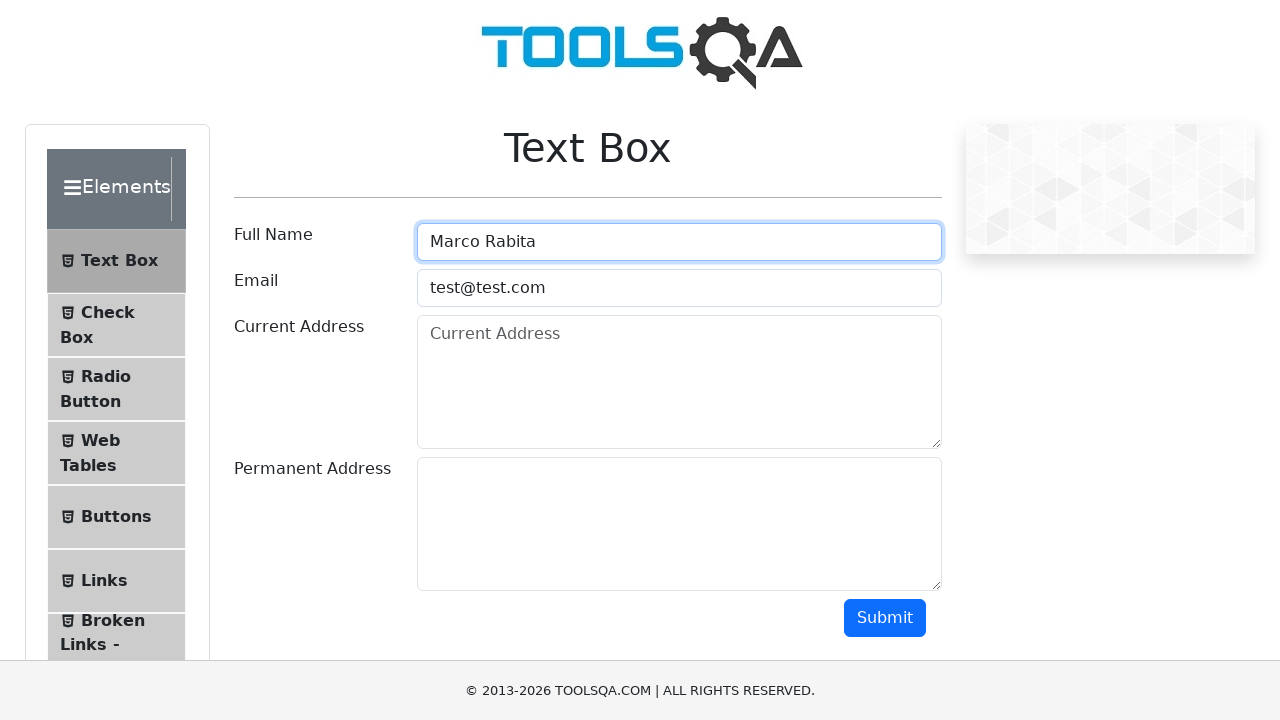

Filled current address field with 'Romania, Drobeta-Turnu-Severin' on #currentAddress
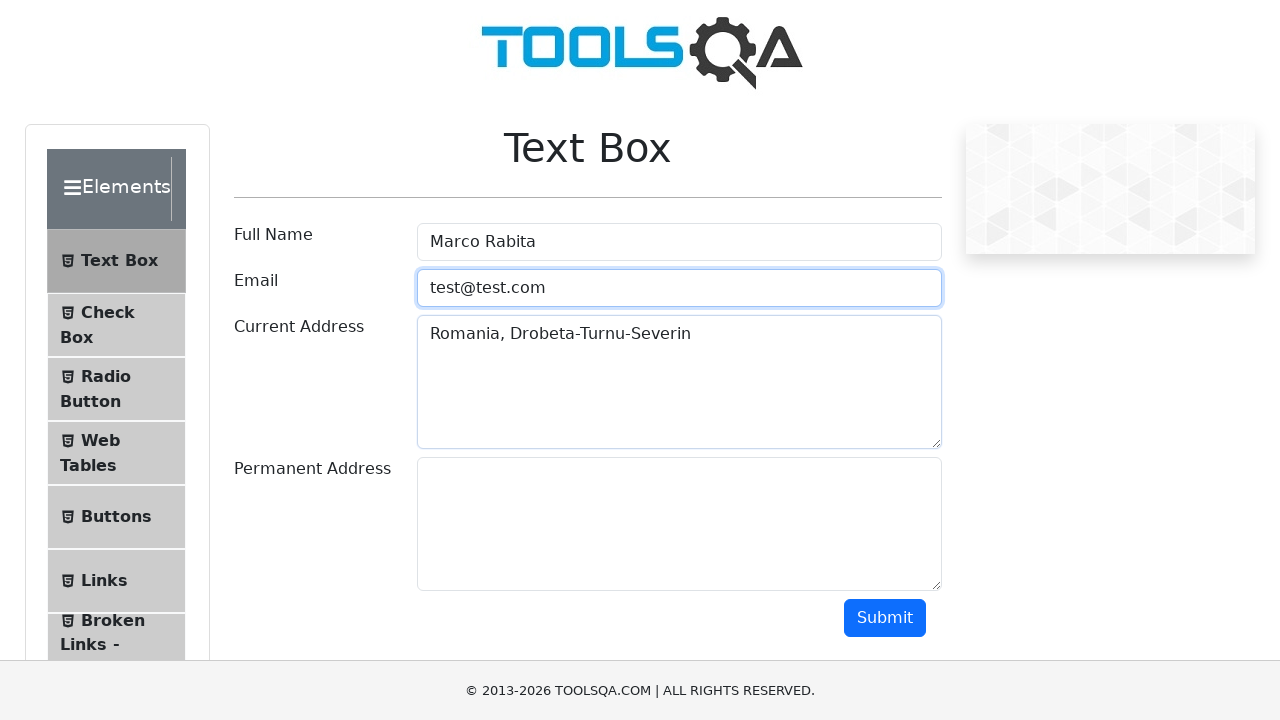

Filled permanent address field with 'Romania, Drobeta-Turnu-Severin' on #permanentAddress
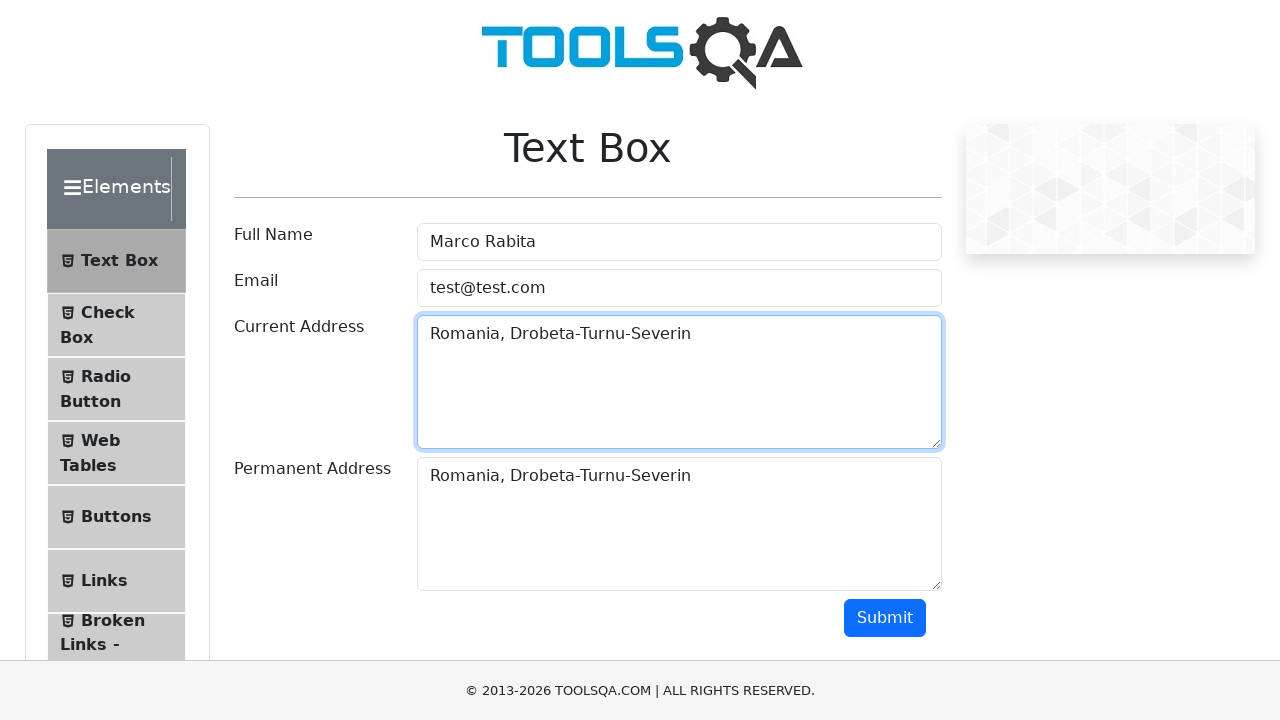

Clicked submit button to submit form at (885, 618) on #submit
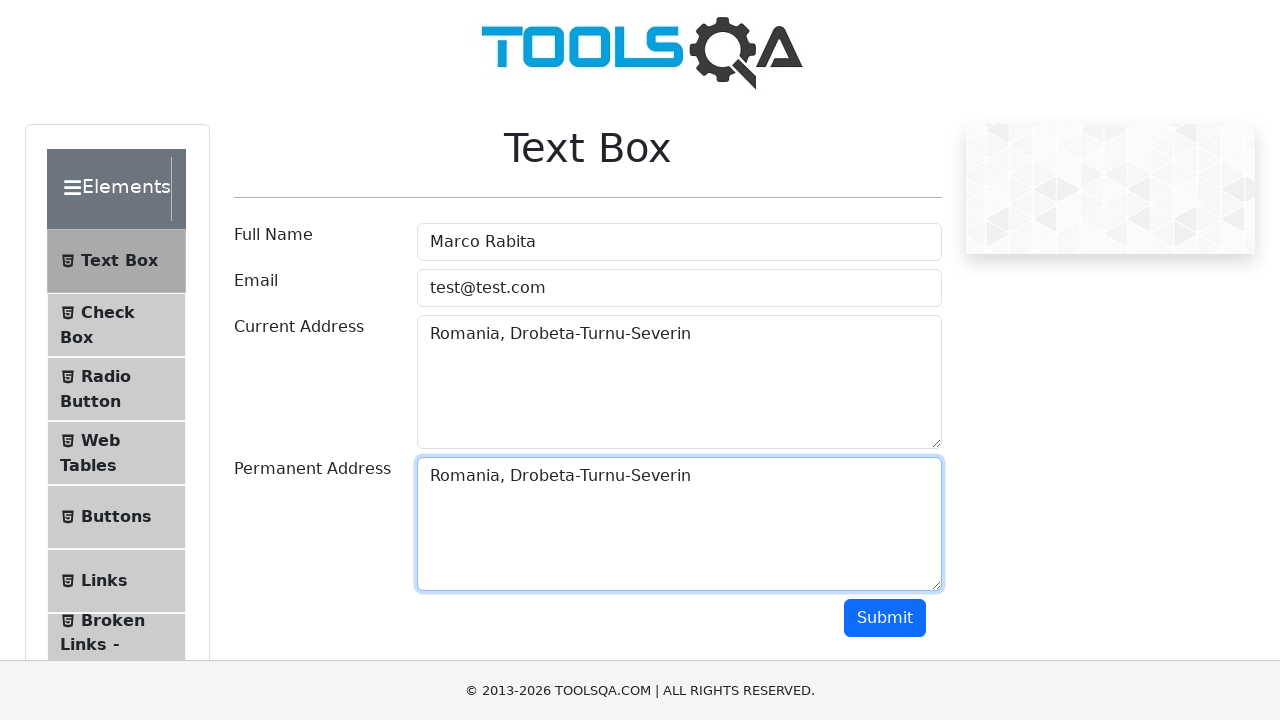

Form submission completed and output border appeared
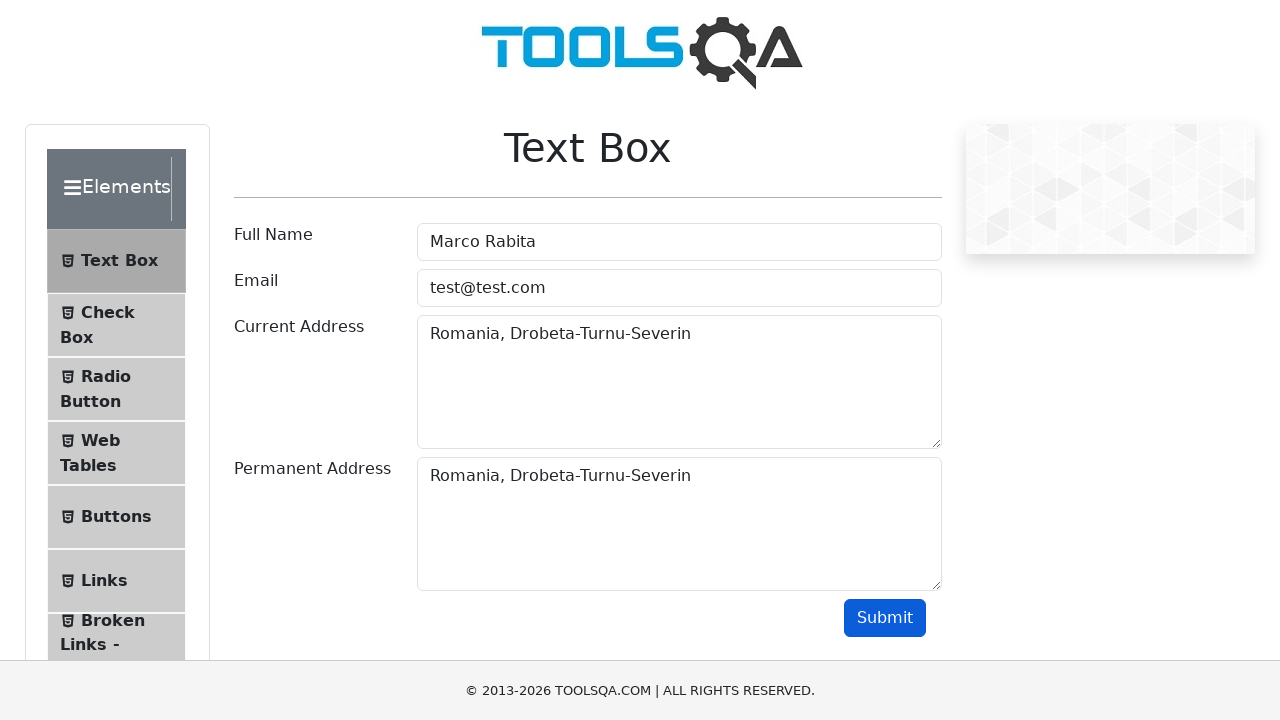

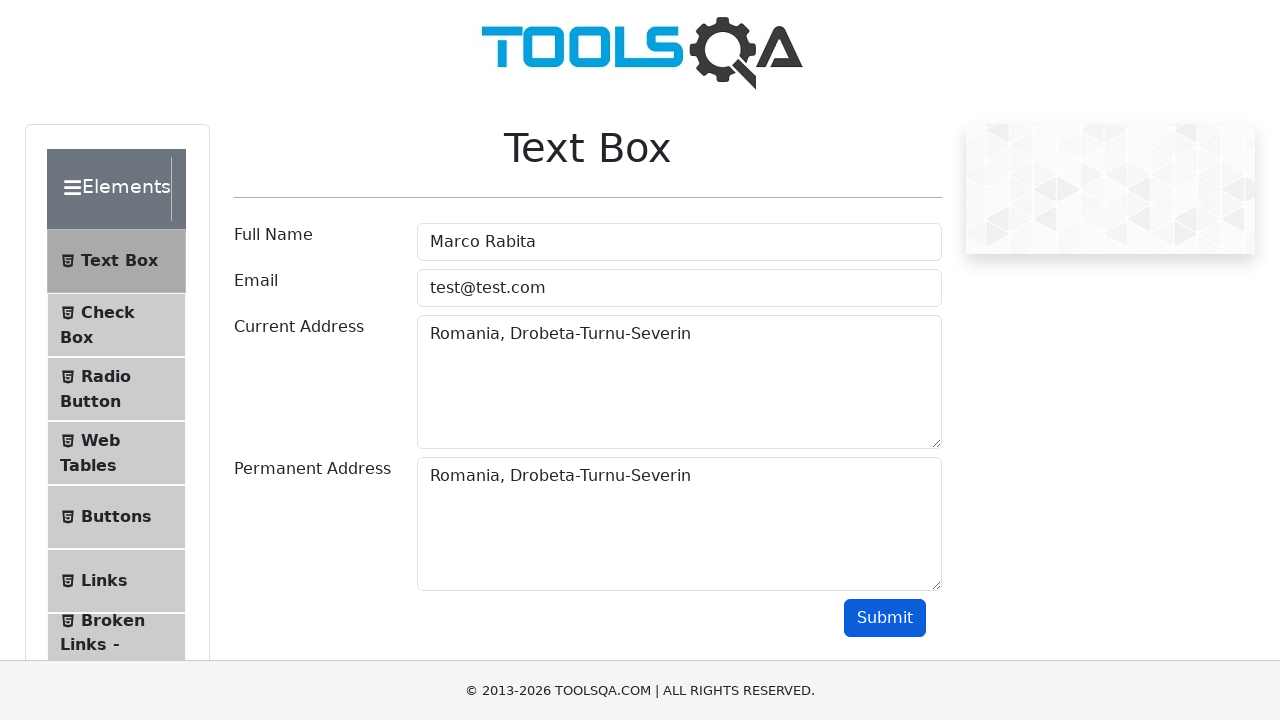